Navigates to a practice automation page and verifies that a specific link is present and accessible

Starting URL: https://rahulshettyacademy.com/AutomationPractice/

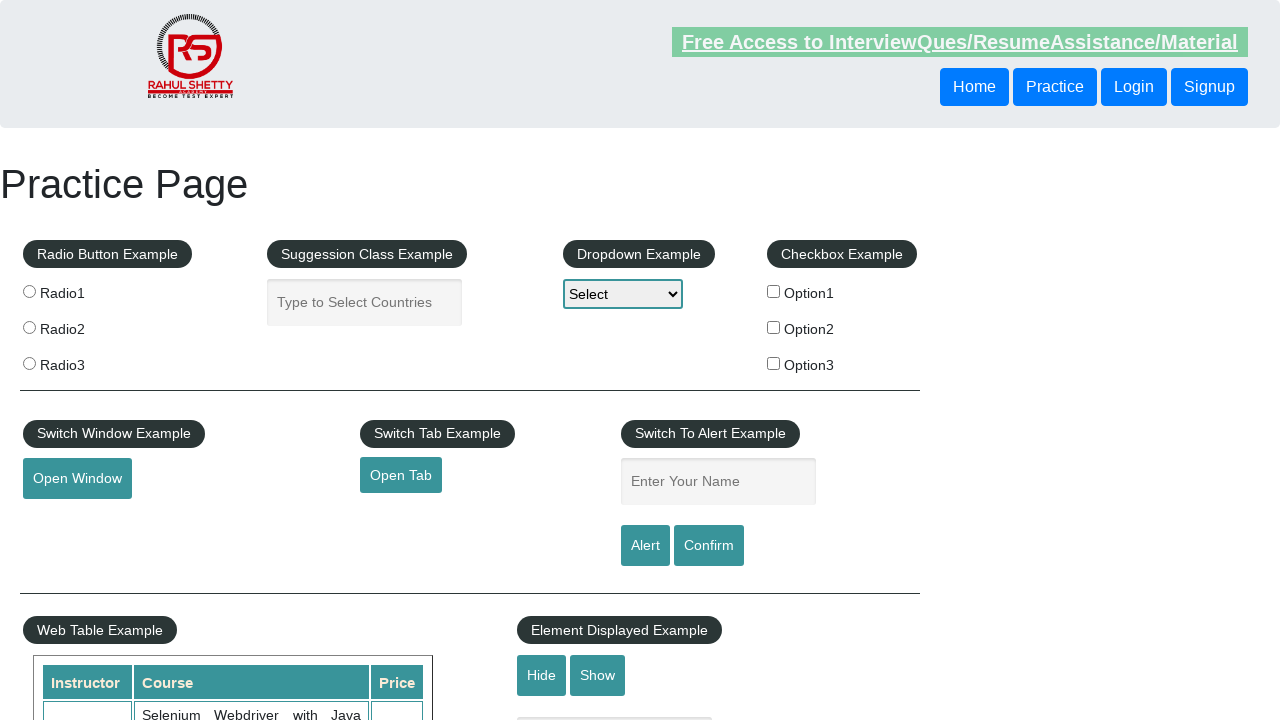

Waited for appium link to be present in the DOM
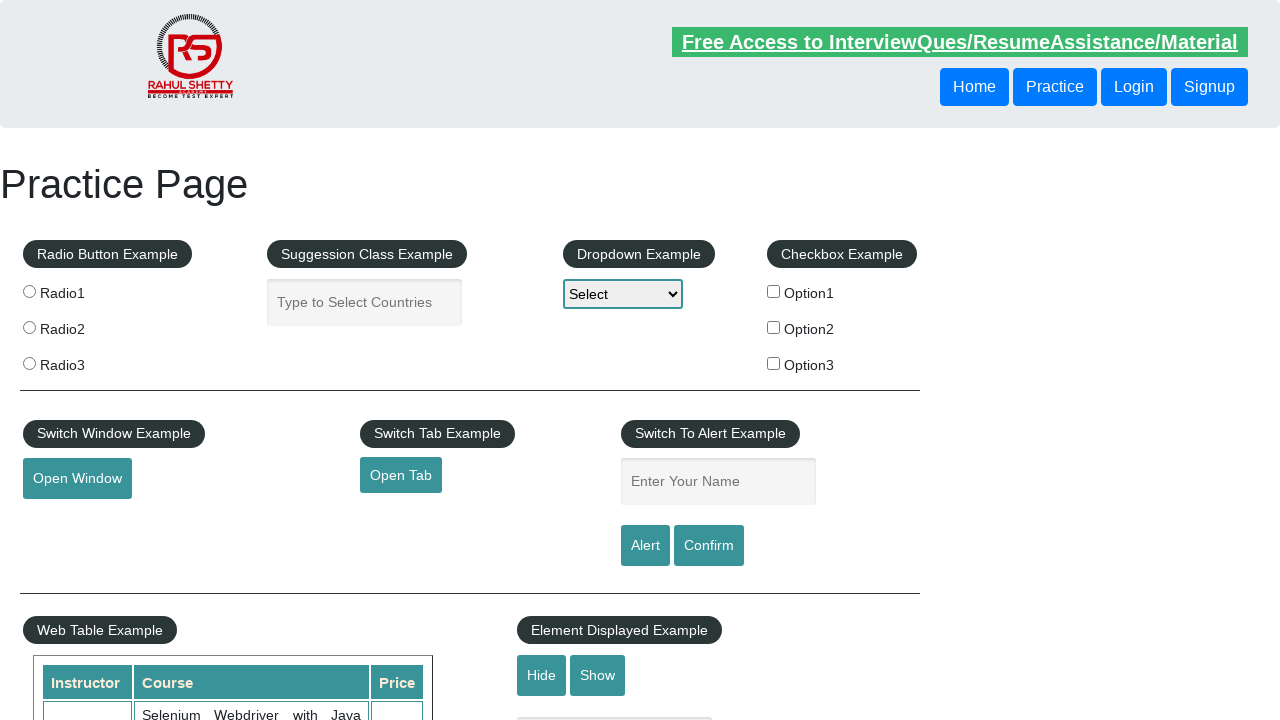

Located the appium link element
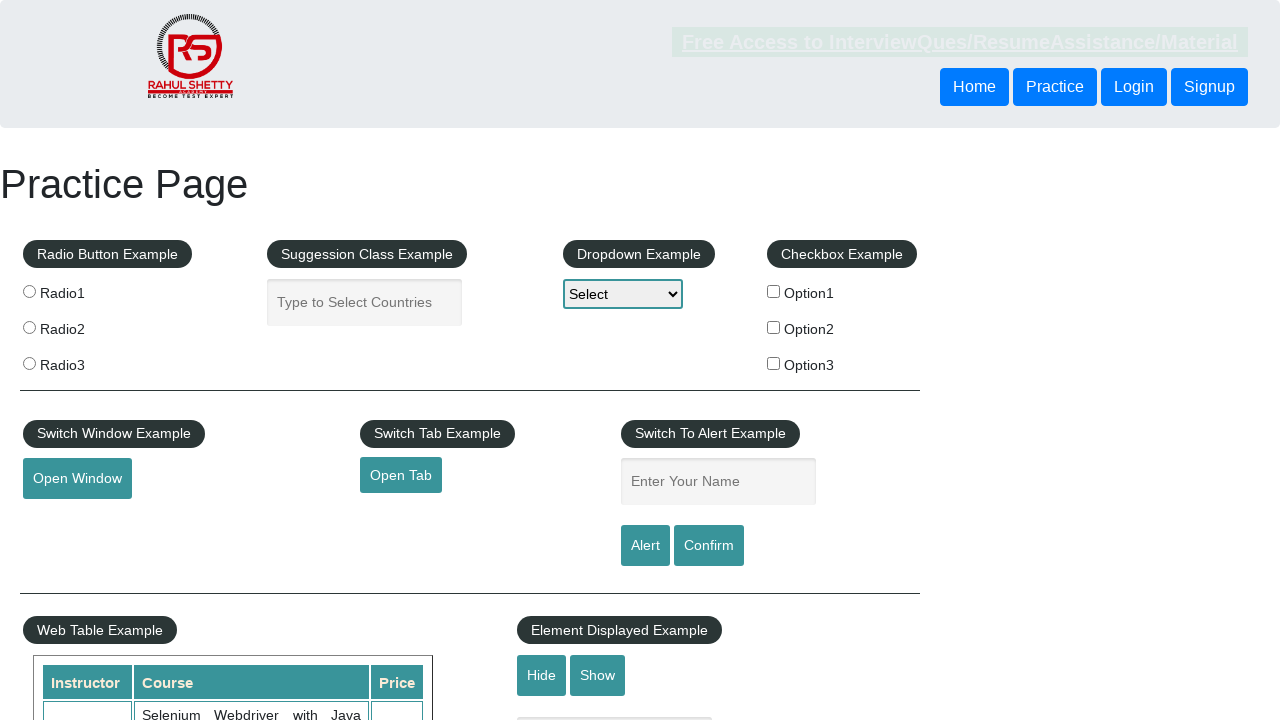

Verified appium link element is ready and accessible
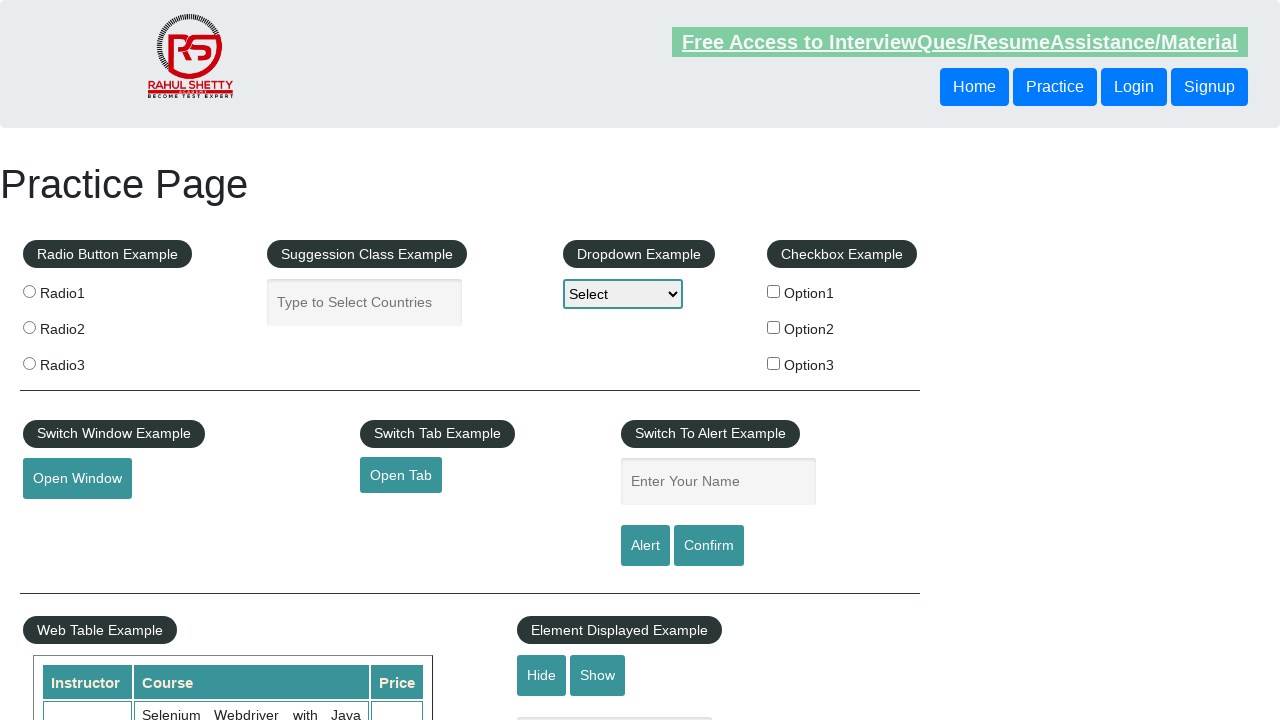

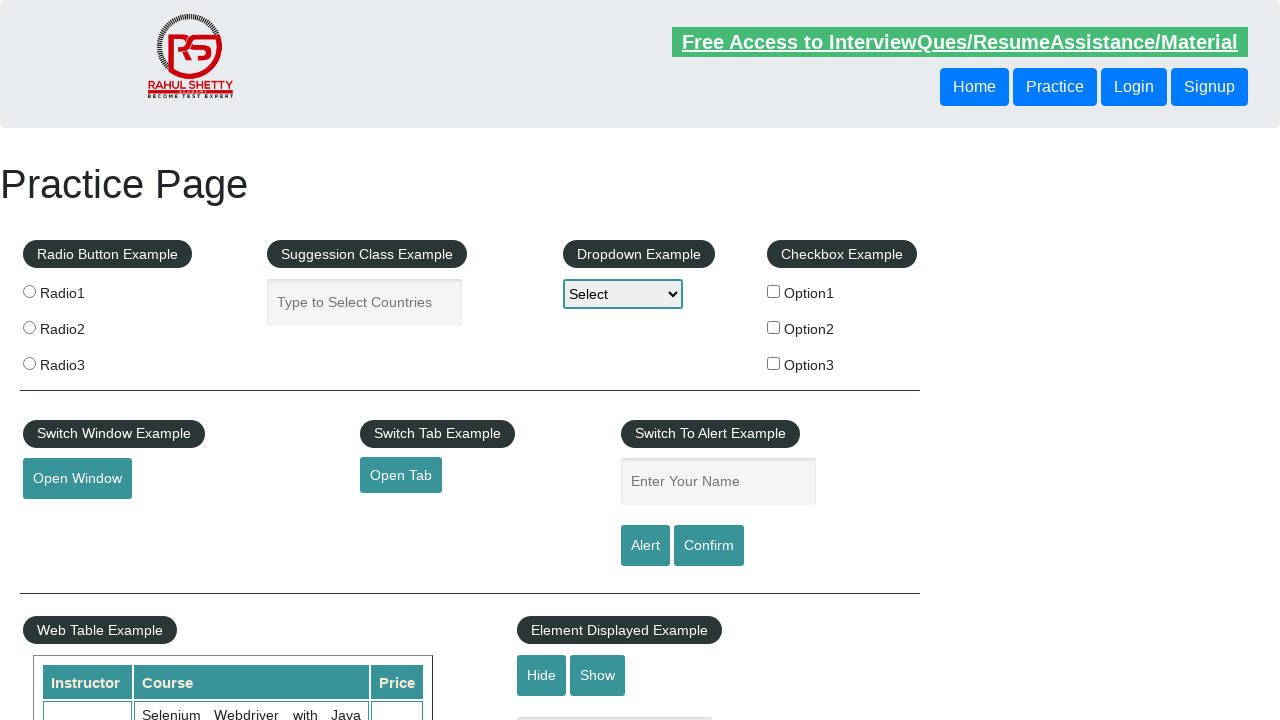